Tests Angular dropdown by selecting different sports from the games dropdown

Starting URL: https://ej2.syncfusion.com/angular/demos/?_ga=2.262049992.437420821.1575083417-524628264.1575083417#/material/drop-down-list/data-binding

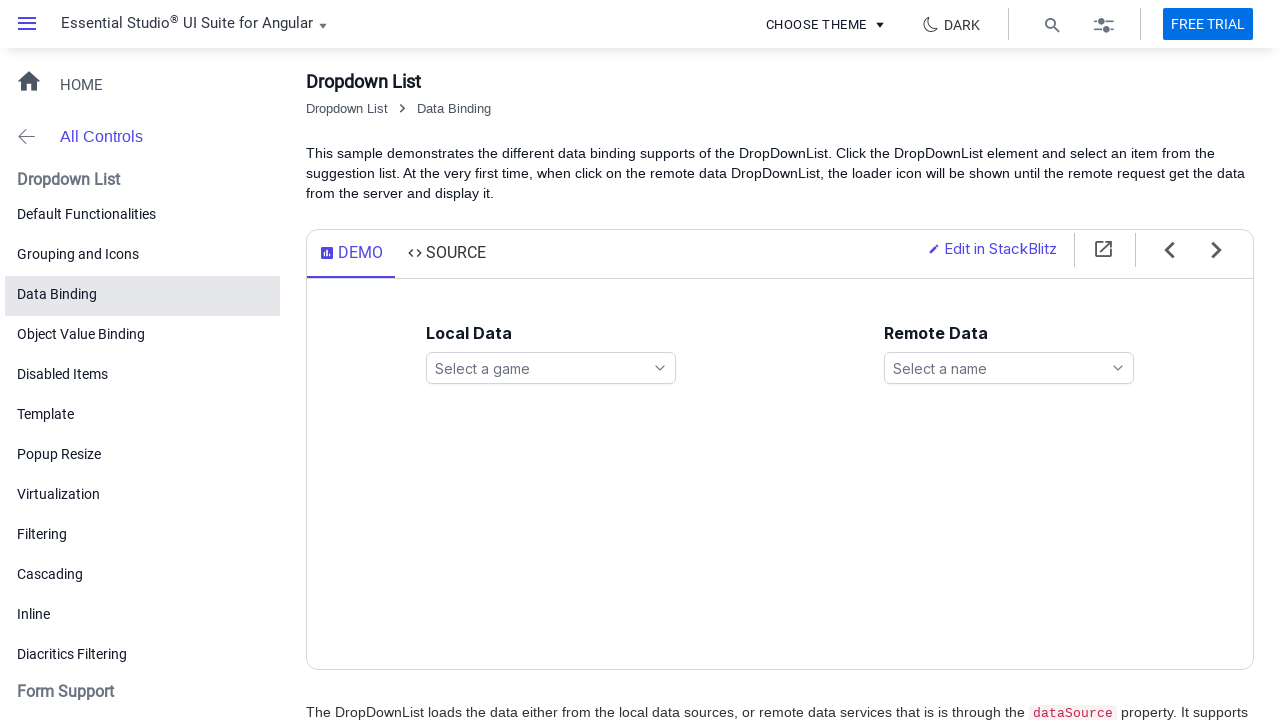

Clicked on games dropdown to open it at (660, 368) on xpath=//ejs-dropdownlist[@id='games']//span[@class='e-input-group-icon e-ddl-ico
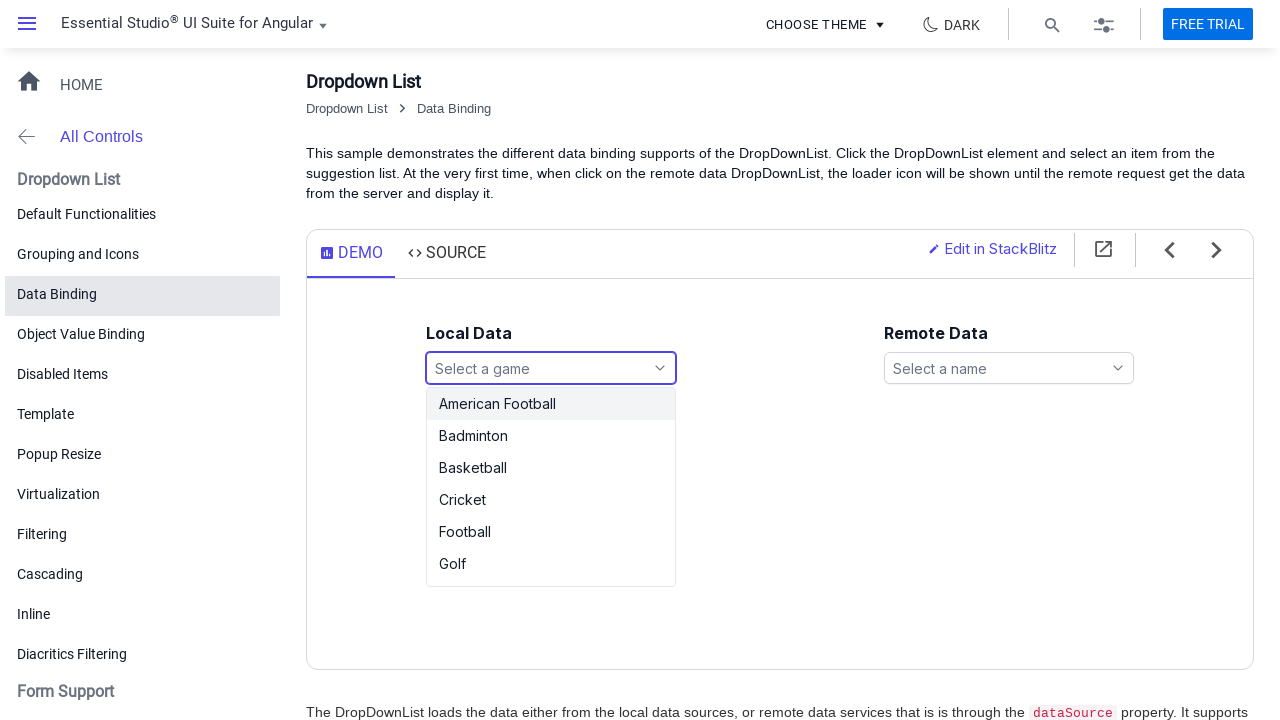

Waited for dropdown options to load
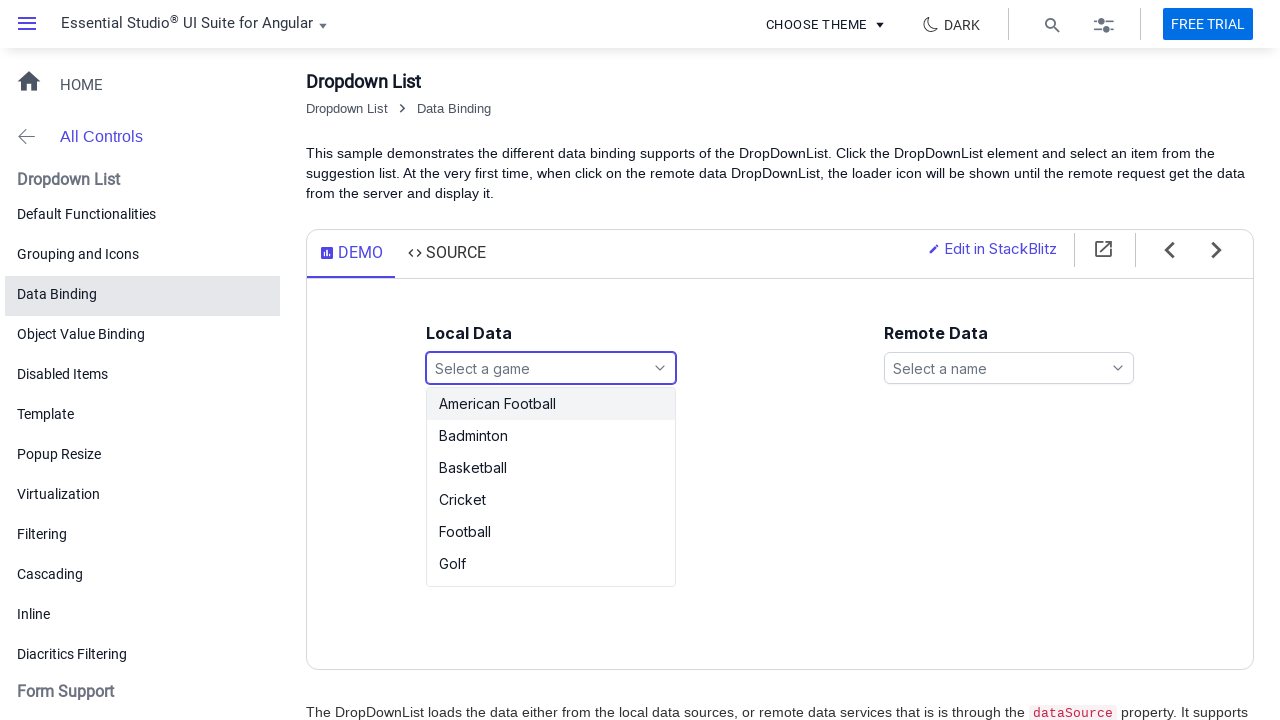

Selected Football from the dropdown at (551, 532) on xpath=//ul[@id='games_options']/li[text()='Football']
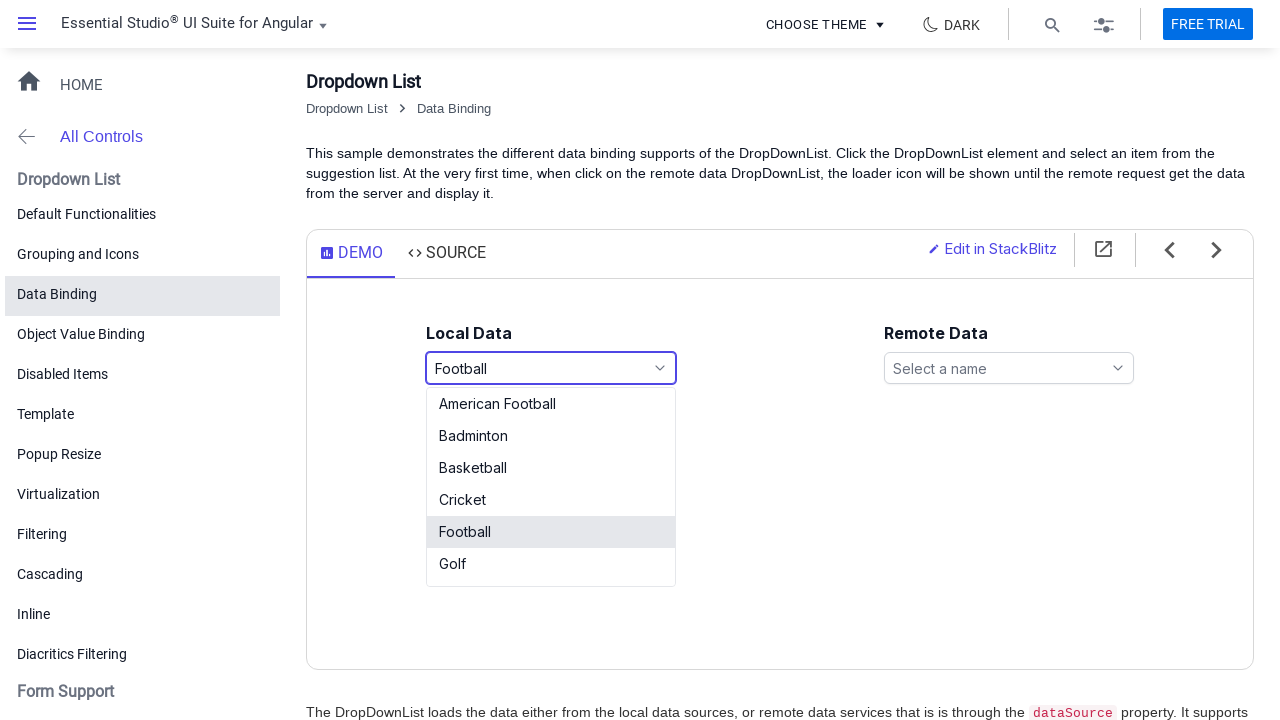

Navigated back to Angular dropdown demo page
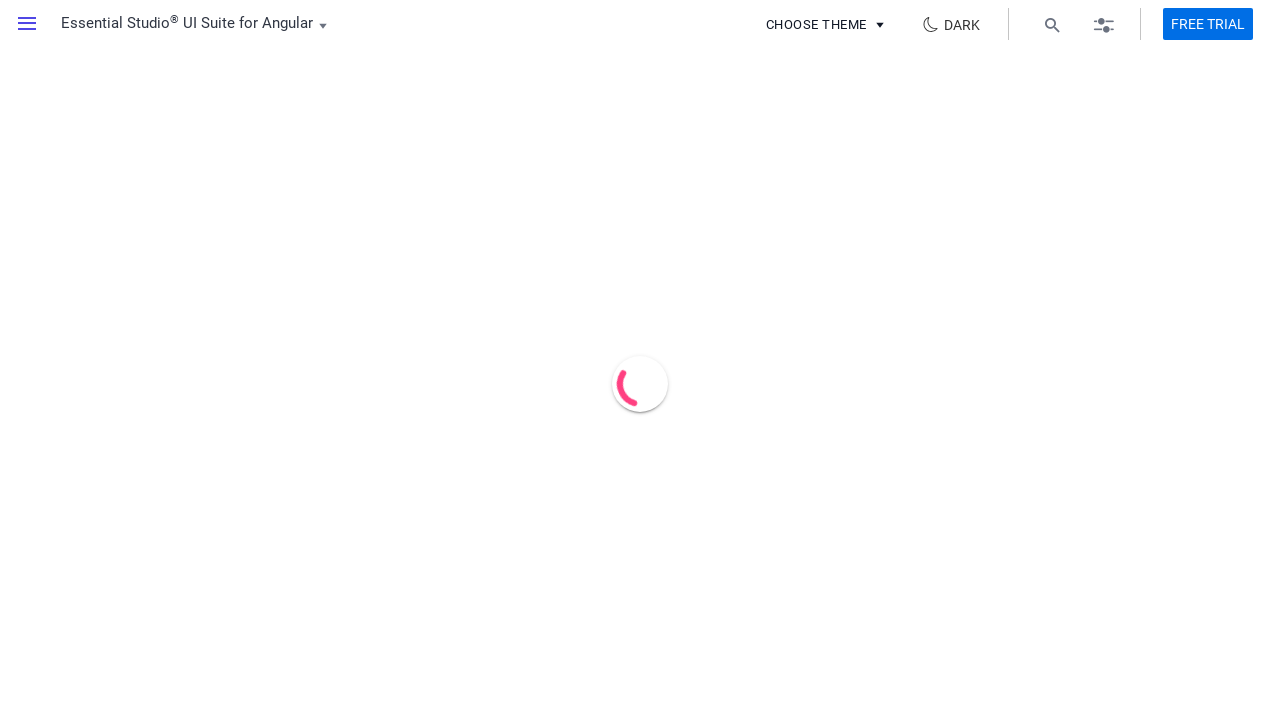

Clicked on games dropdown to open it at (660, 368) on xpath=//ejs-dropdownlist[@id='games']//span[@class='e-input-group-icon e-ddl-ico
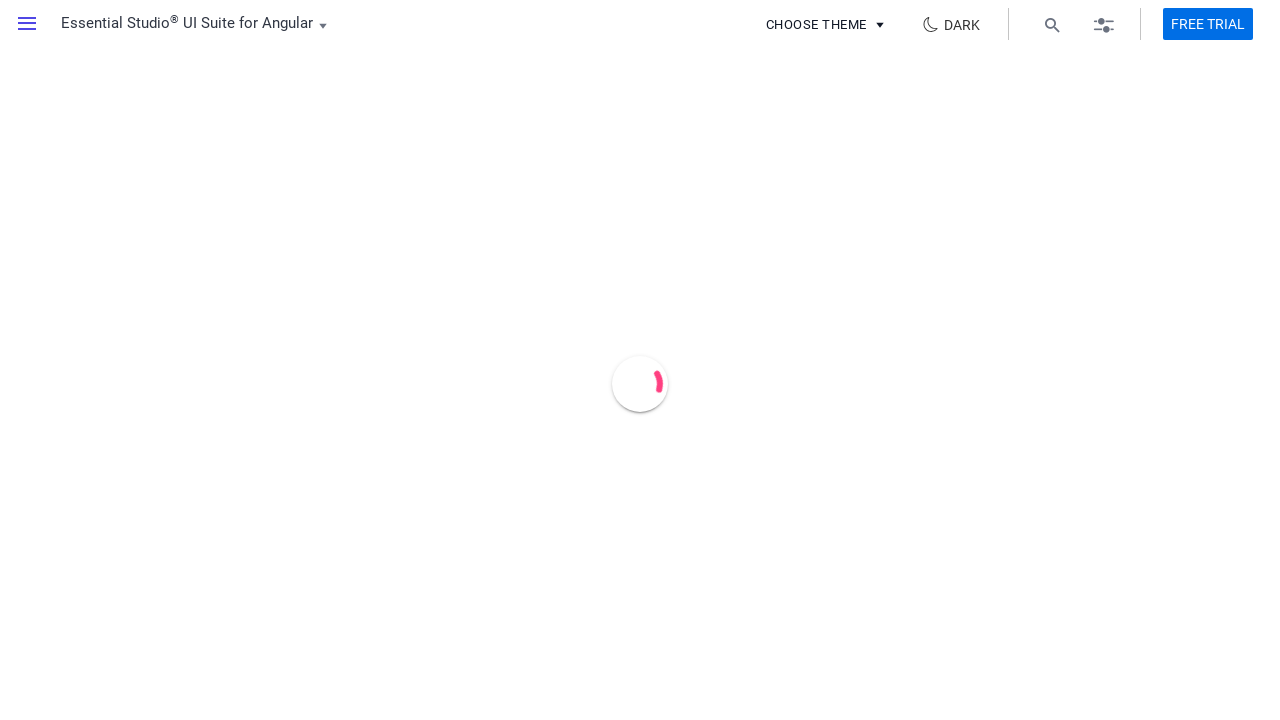

Waited for dropdown options to load
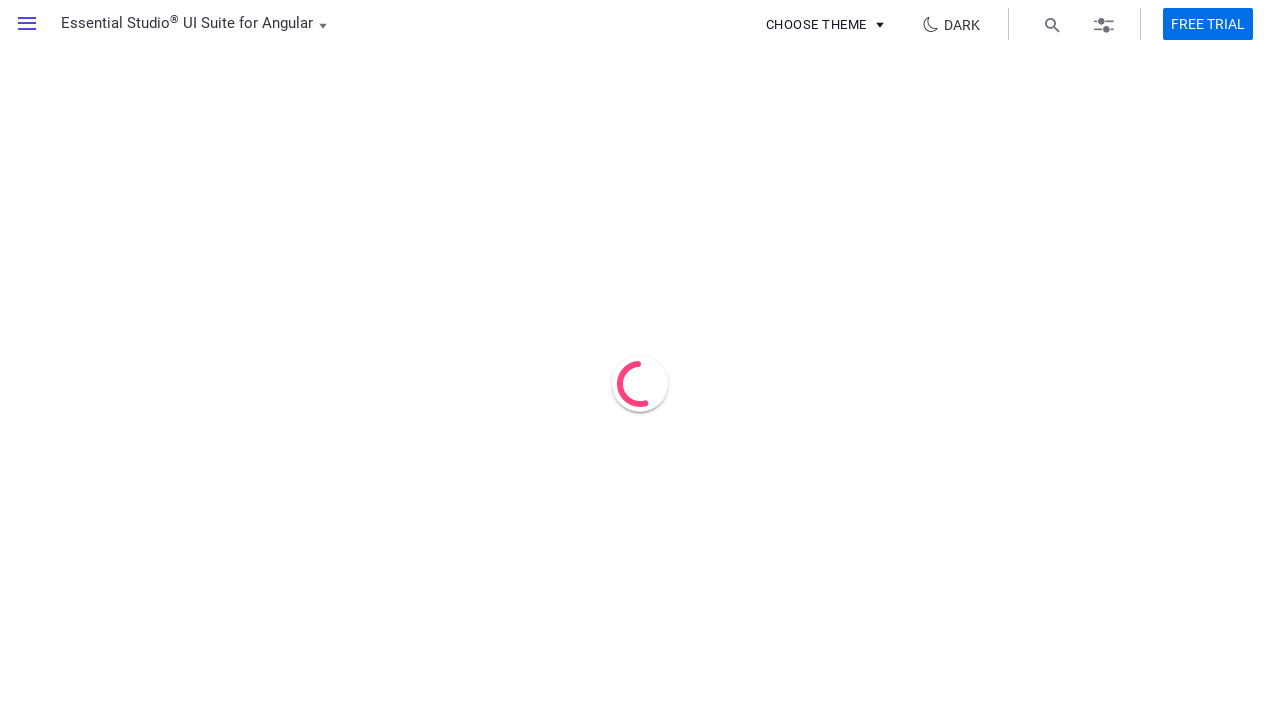

Selected Tennis from the dropdown at (551, 570) on xpath=//ul[@id='games_options']/li[text()='Tennis']
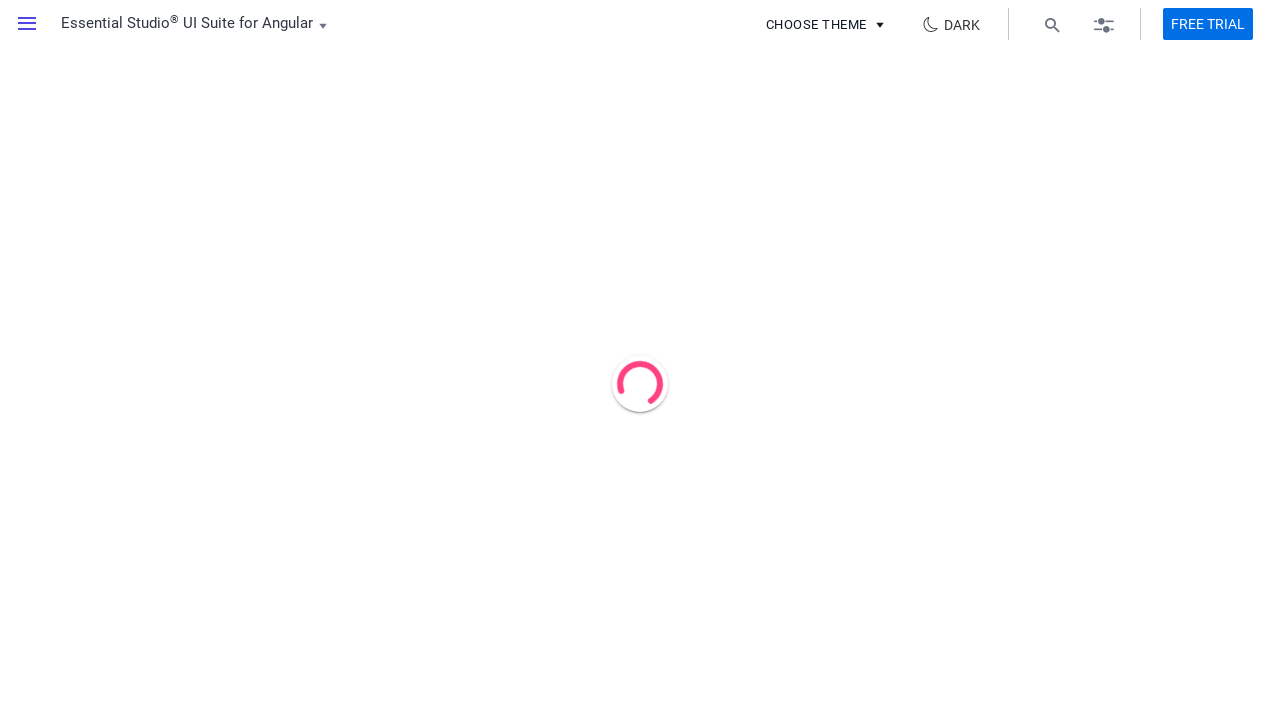

Navigated back to Angular dropdown demo page
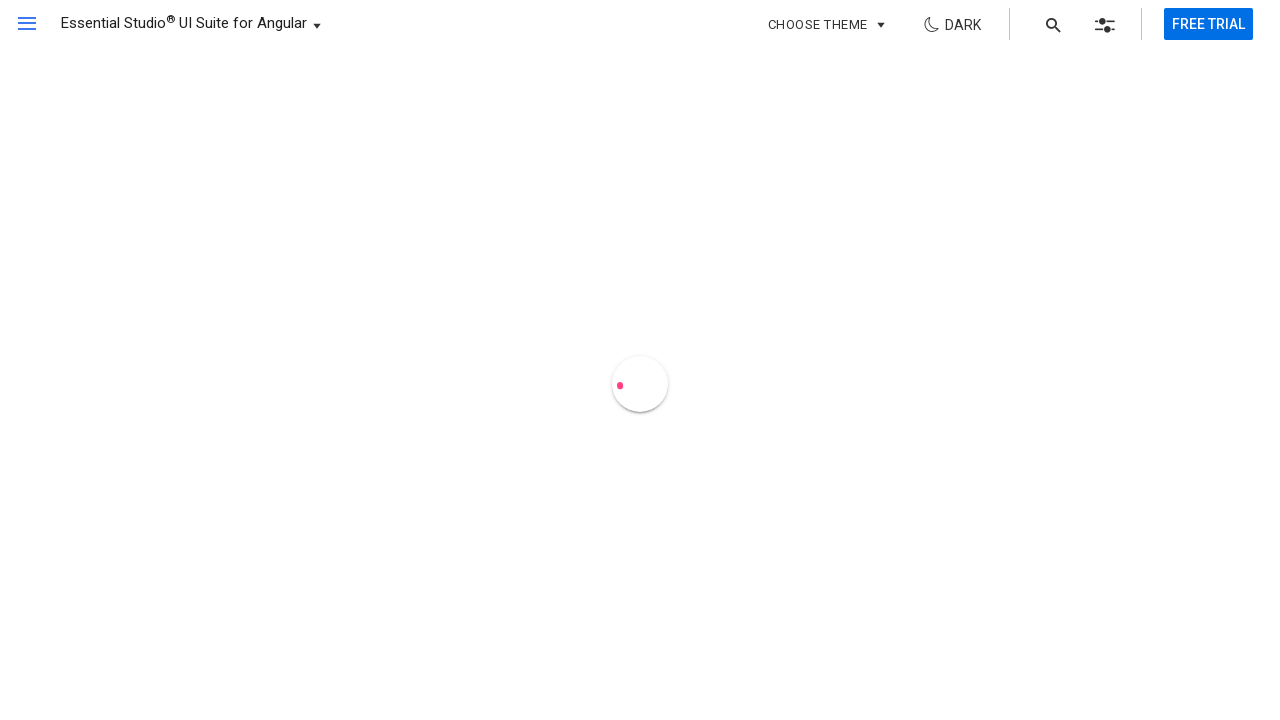

Clicked on games dropdown to open it at (667, 355) on xpath=//ejs-dropdownlist[@id='games']//span[@class='e-input-group-icon e-ddl-ico
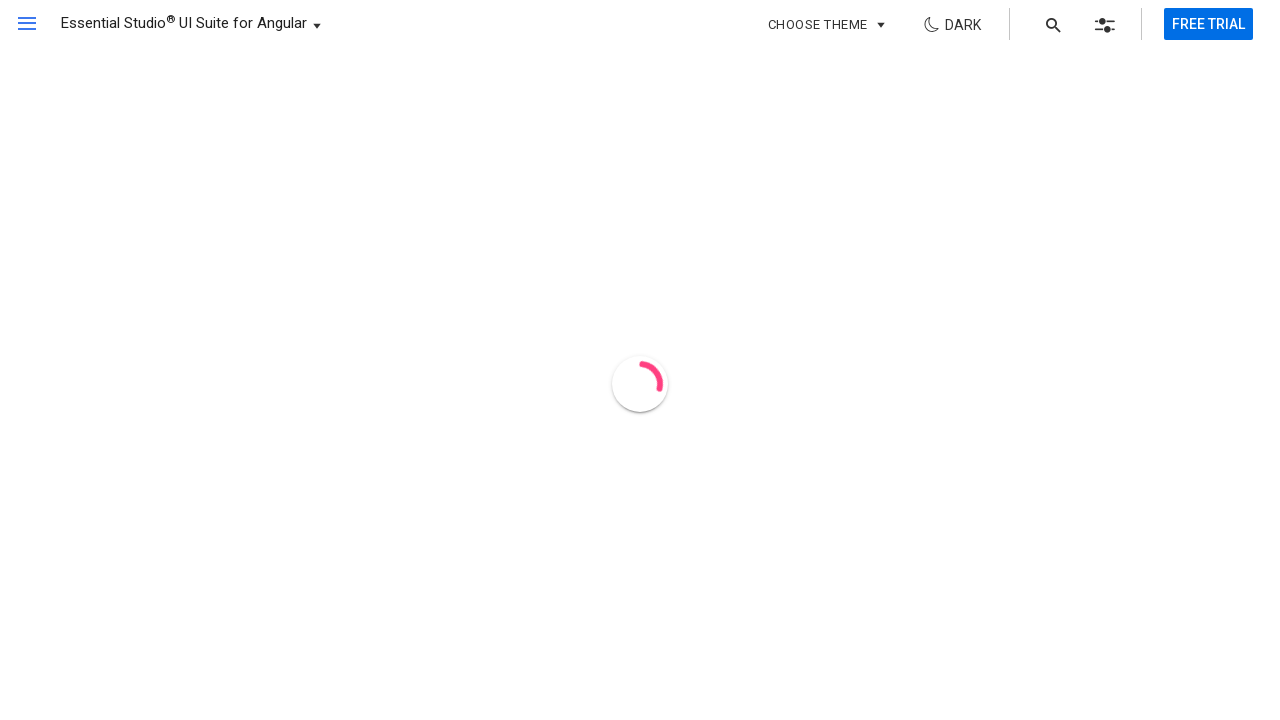

Waited for dropdown options to load
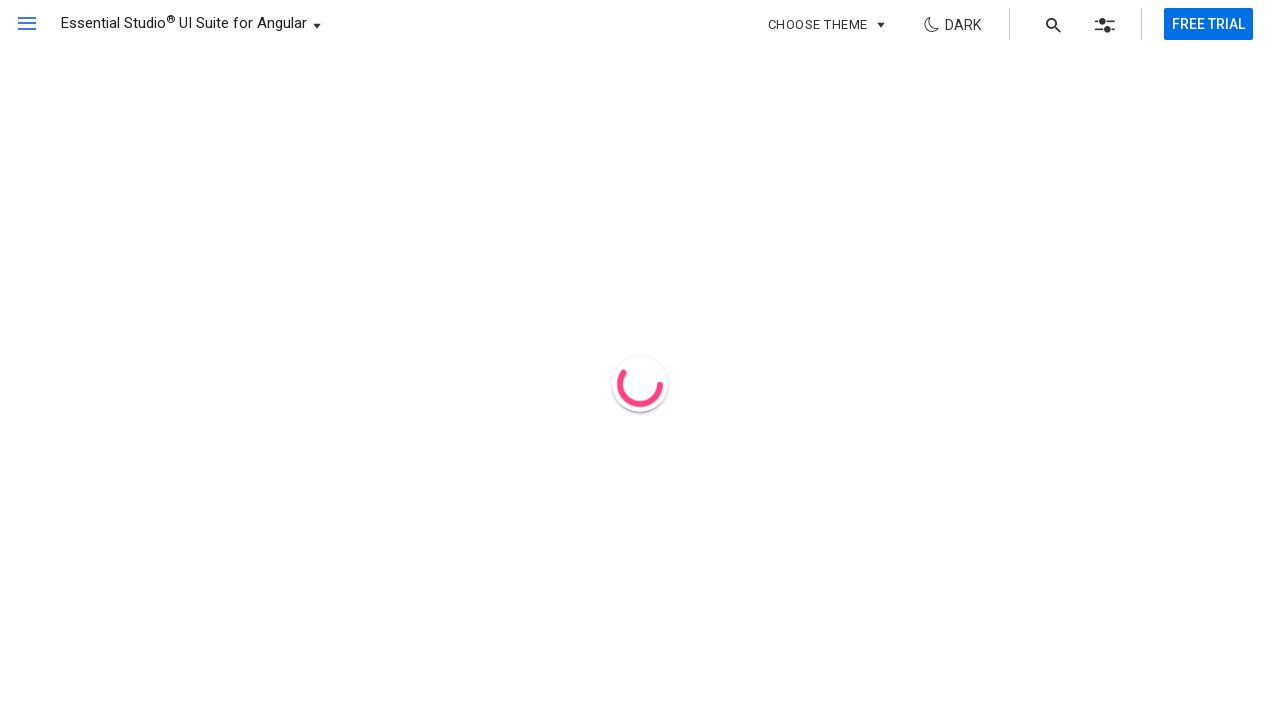

Selected Golf from the dropdown at (551, 409) on xpath=//ul[@id='games_options']/li[text()='Golf']
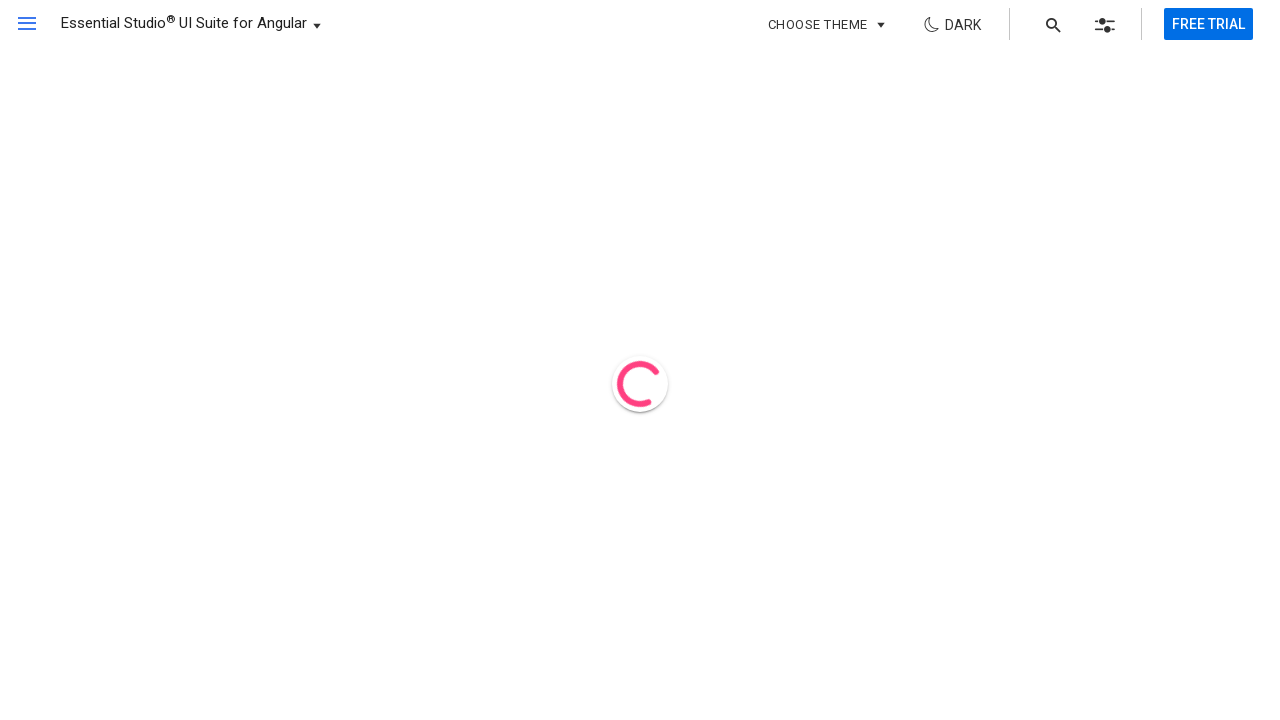

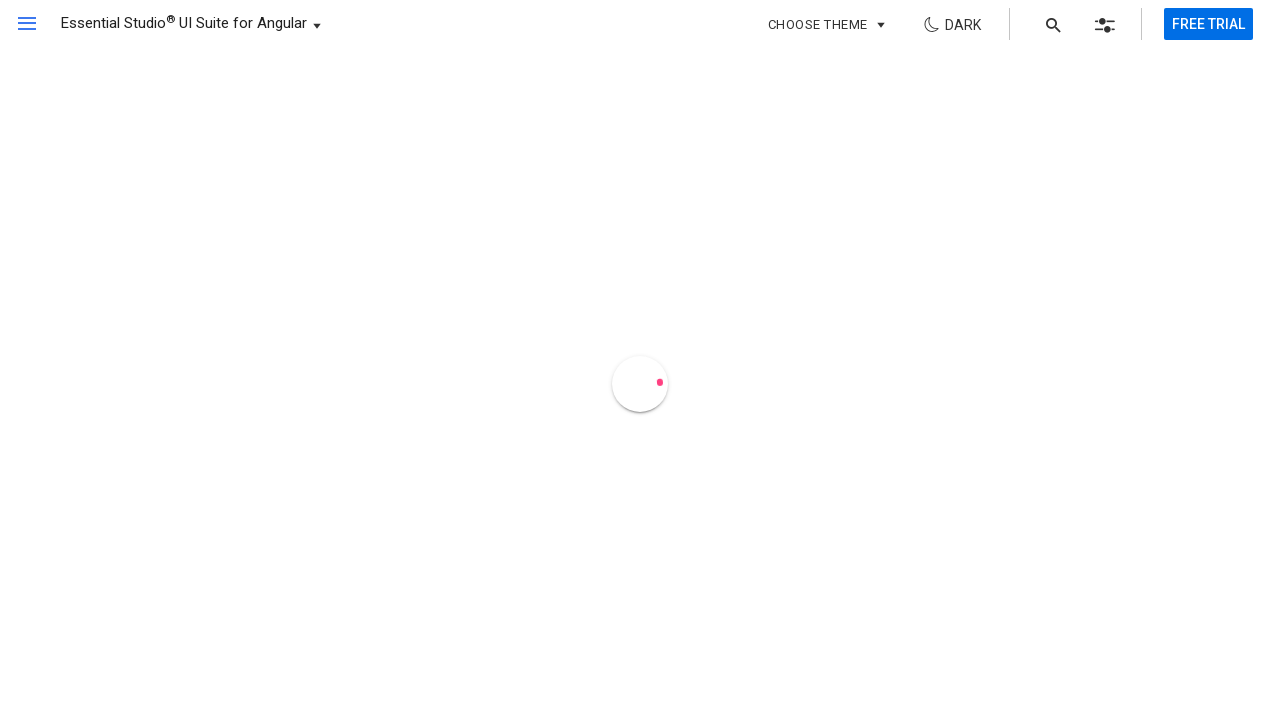